Tests tooltip functionality by switching to an iframe, hovering over an input element, and verifying the tooltip content appears.

Starting URL: https://jqueryui.com/tooltip/

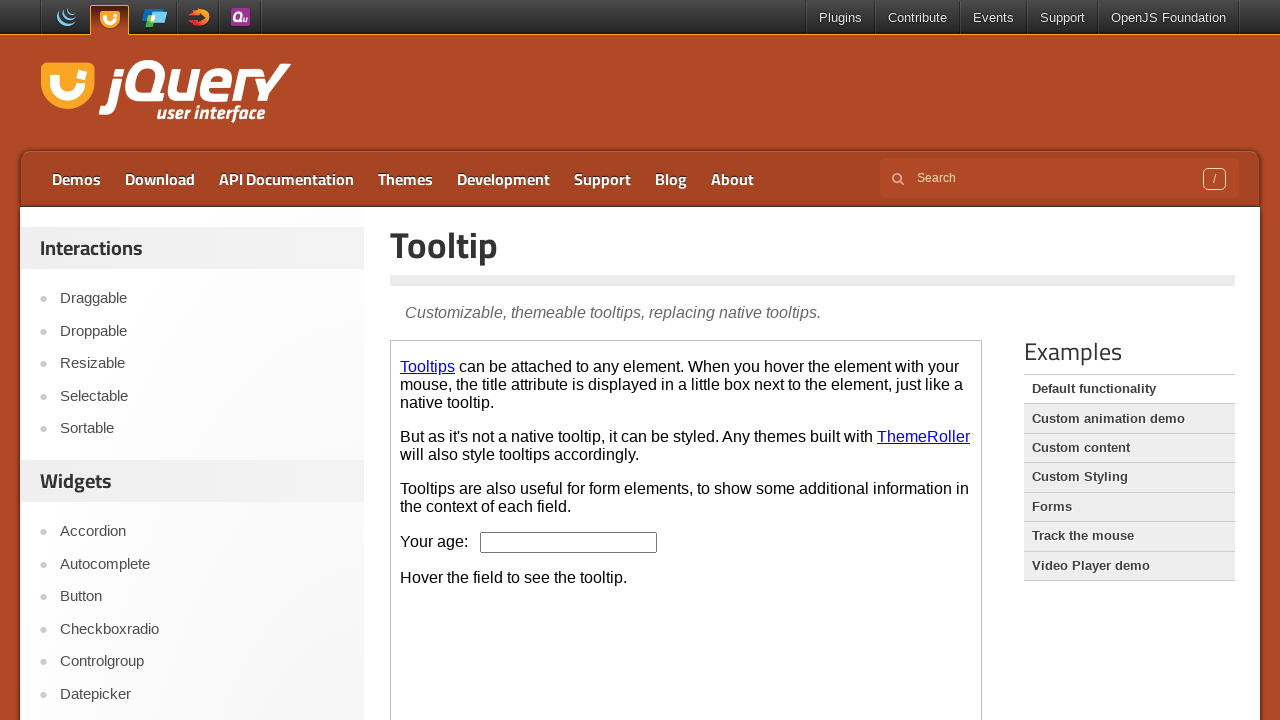

Located the first iframe containing the tooltip demo
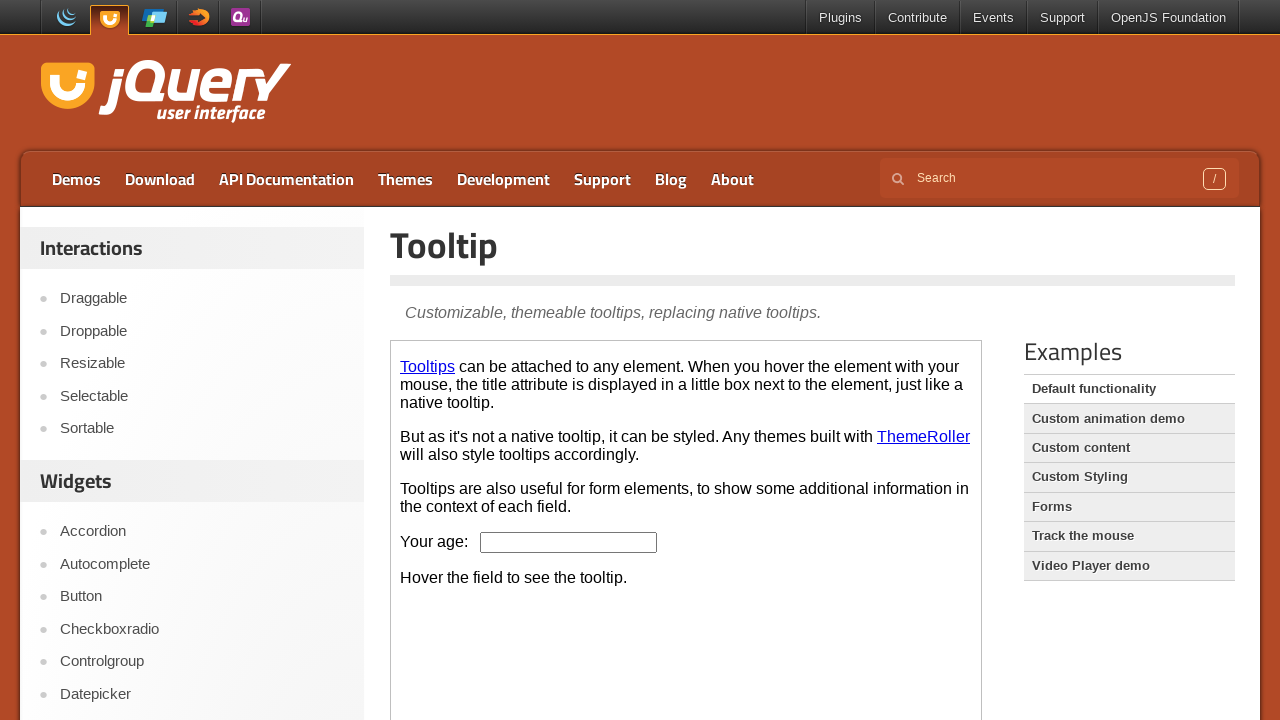

Located the age input field within the iframe
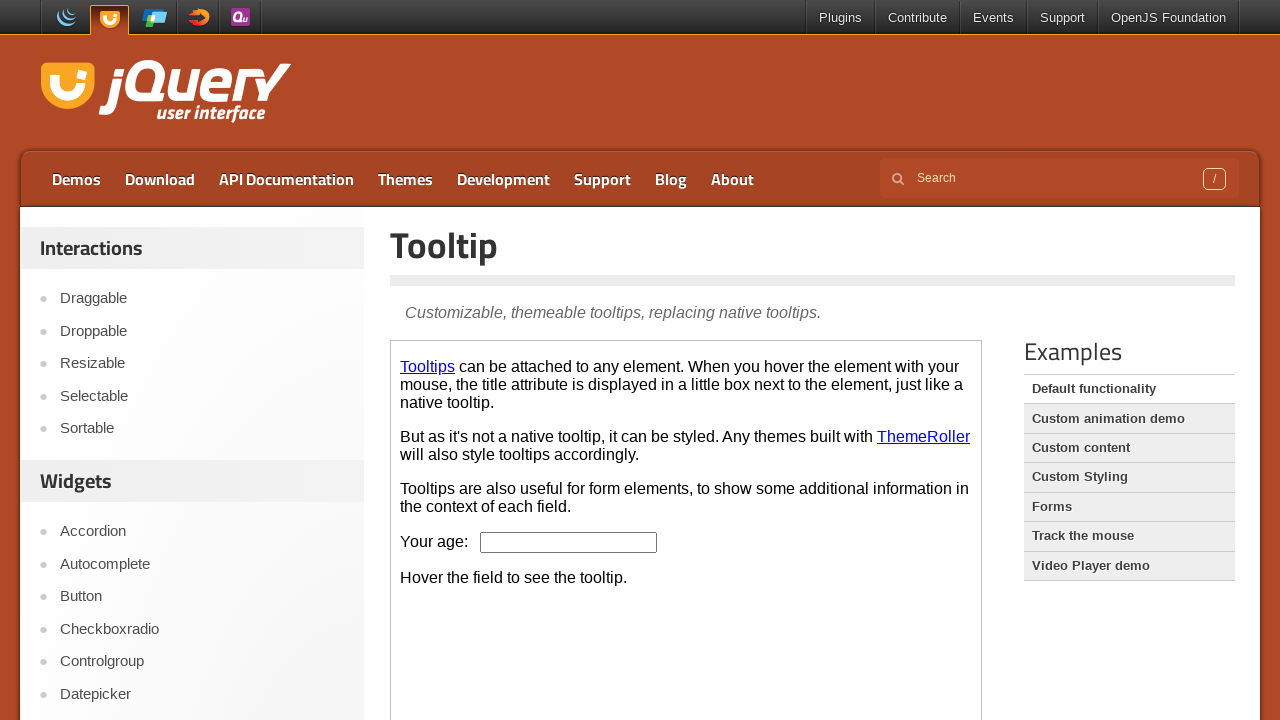

Hovered over the age input field to trigger tooltip at (569, 542) on iframe >> nth=0 >> internal:control=enter-frame >> #age
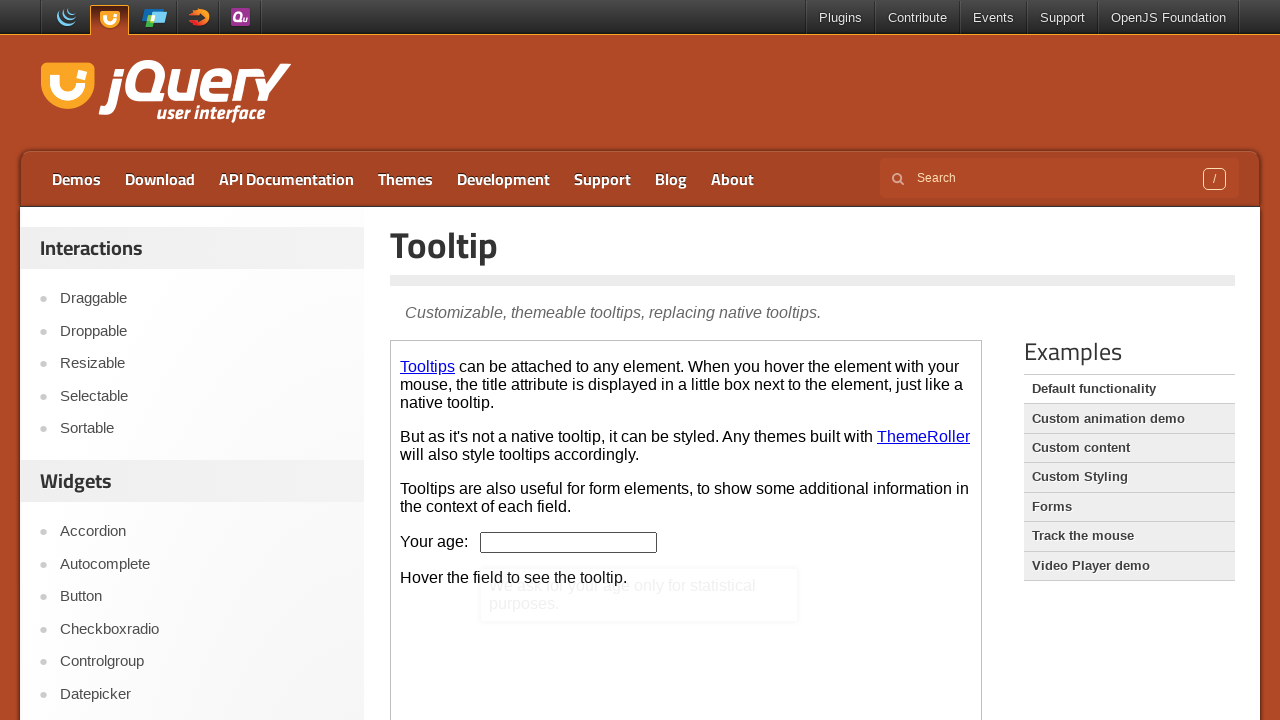

Tooltip content appeared and became visible
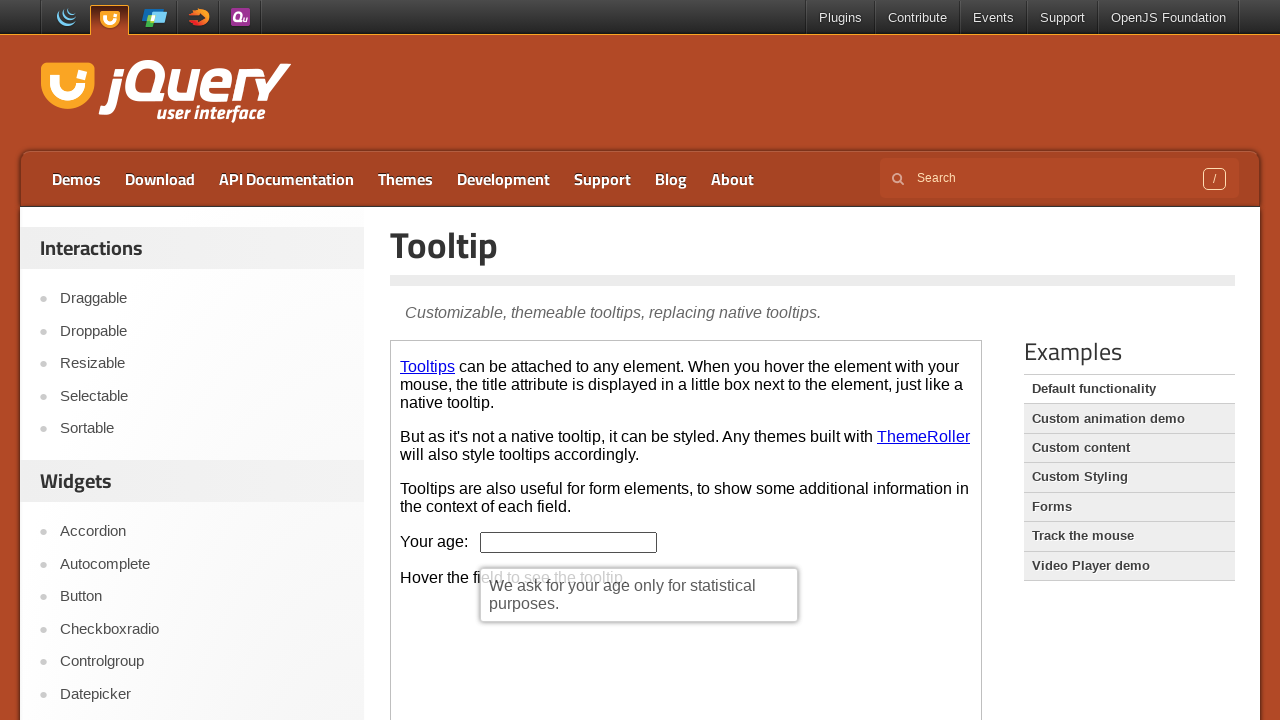

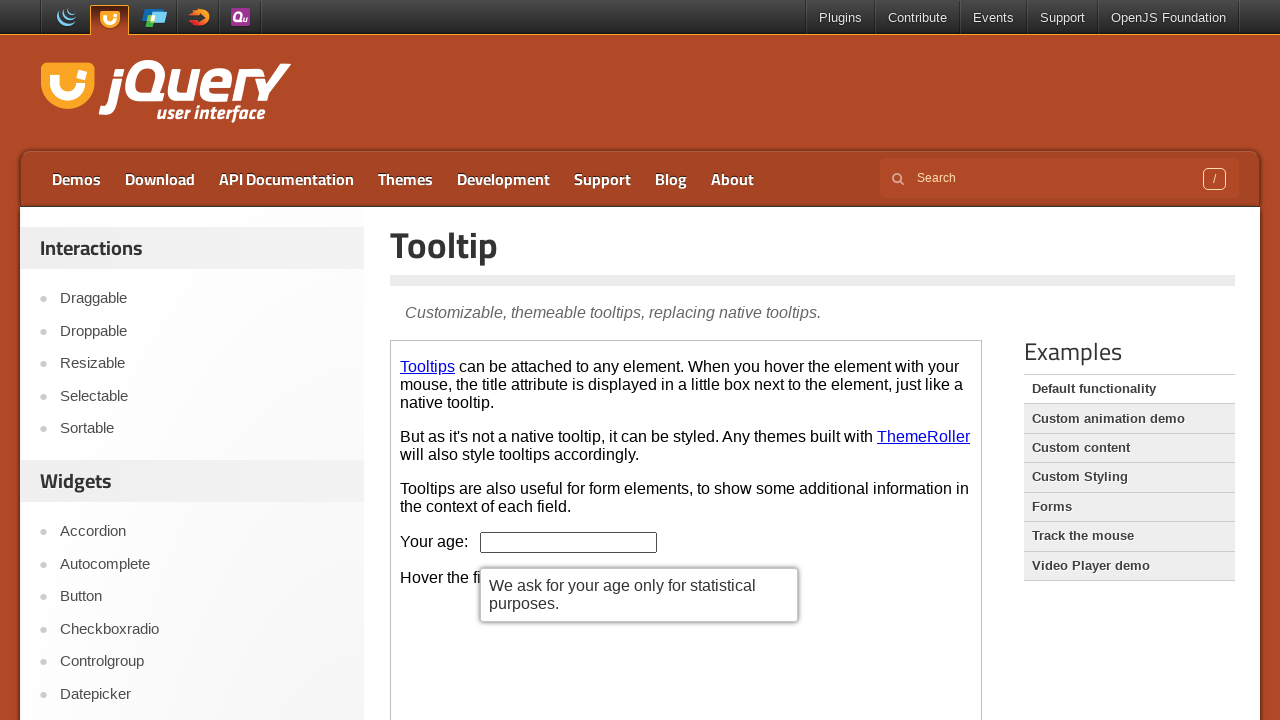